Tests dynamic ID handling by navigating to the Dynamic ID challenge page and clicking on a button with a dynamically generated ID

Starting URL: http://www.uitestingplayground.com/

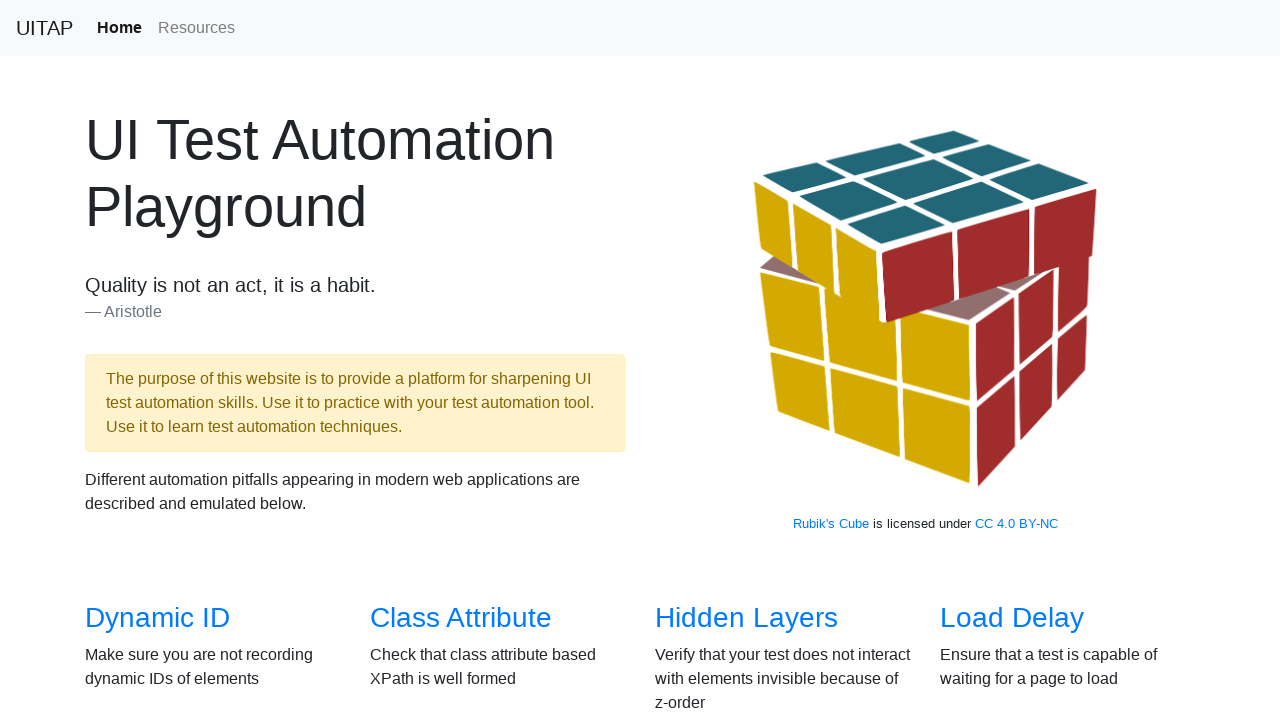

Clicked on Dynamic ID link from the overview section at (158, 618) on #overview > div > div:nth-child(1) > div:nth-child(1) > h3 > a
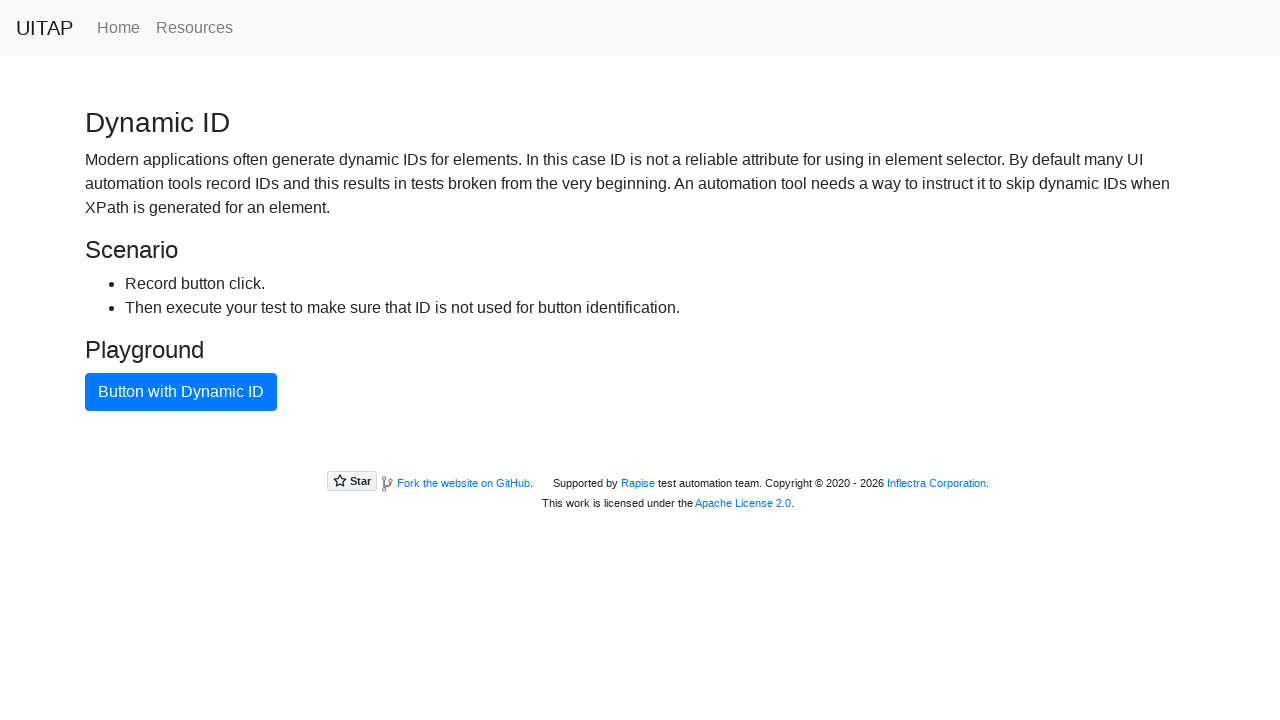

Clicked button with dynamically generated ID at (181, 392) on section > div > button
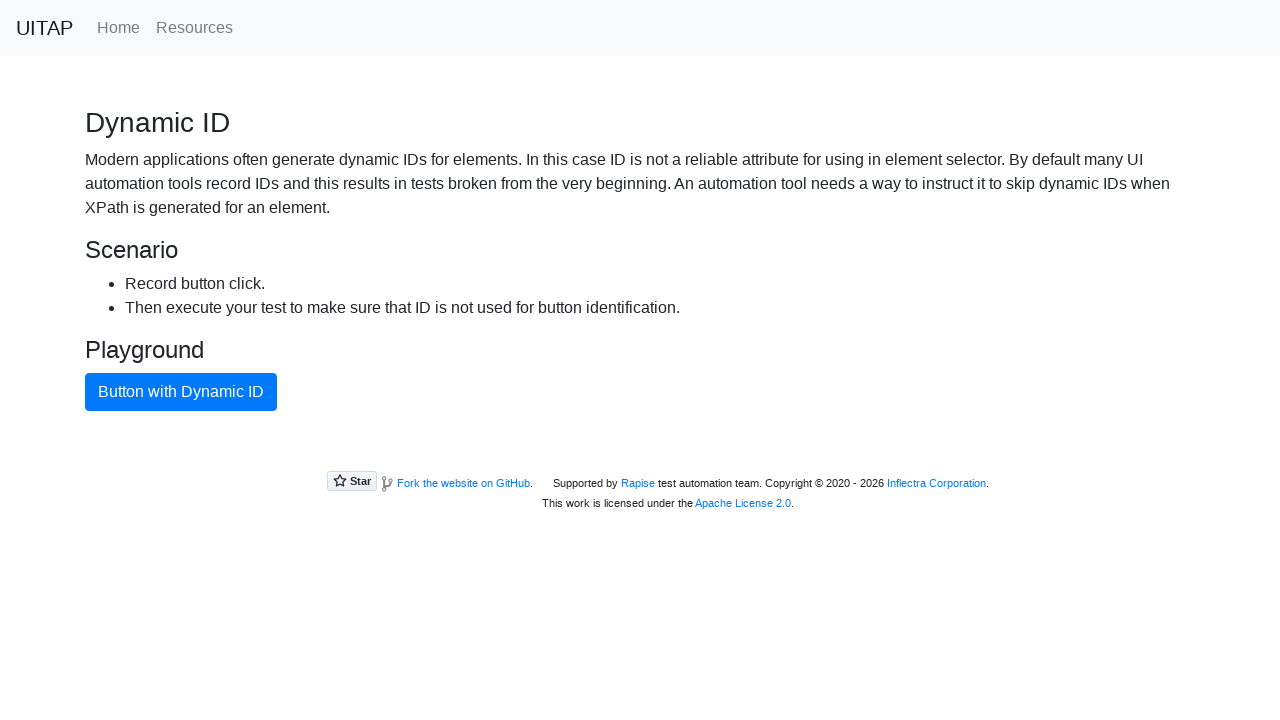

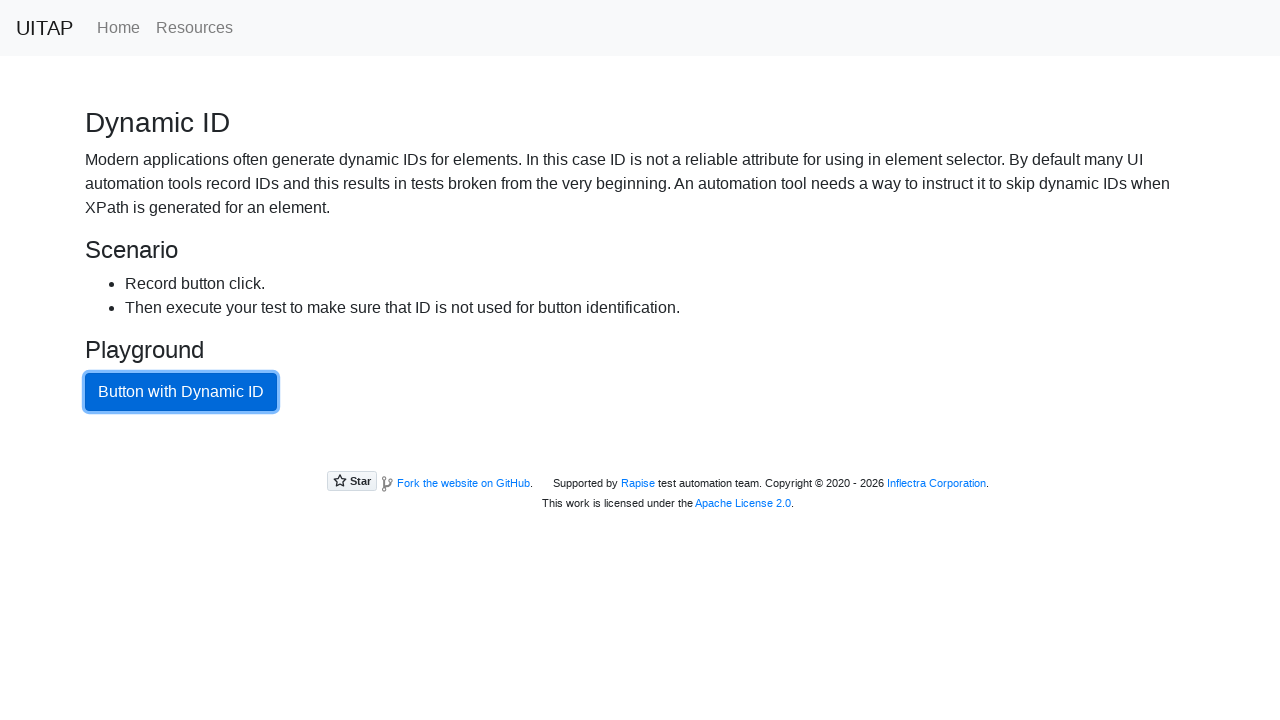